Tests window handling functionality by clicking a button that opens a new window and verifying the page title

Starting URL: https://leafground.com/window.xhtml

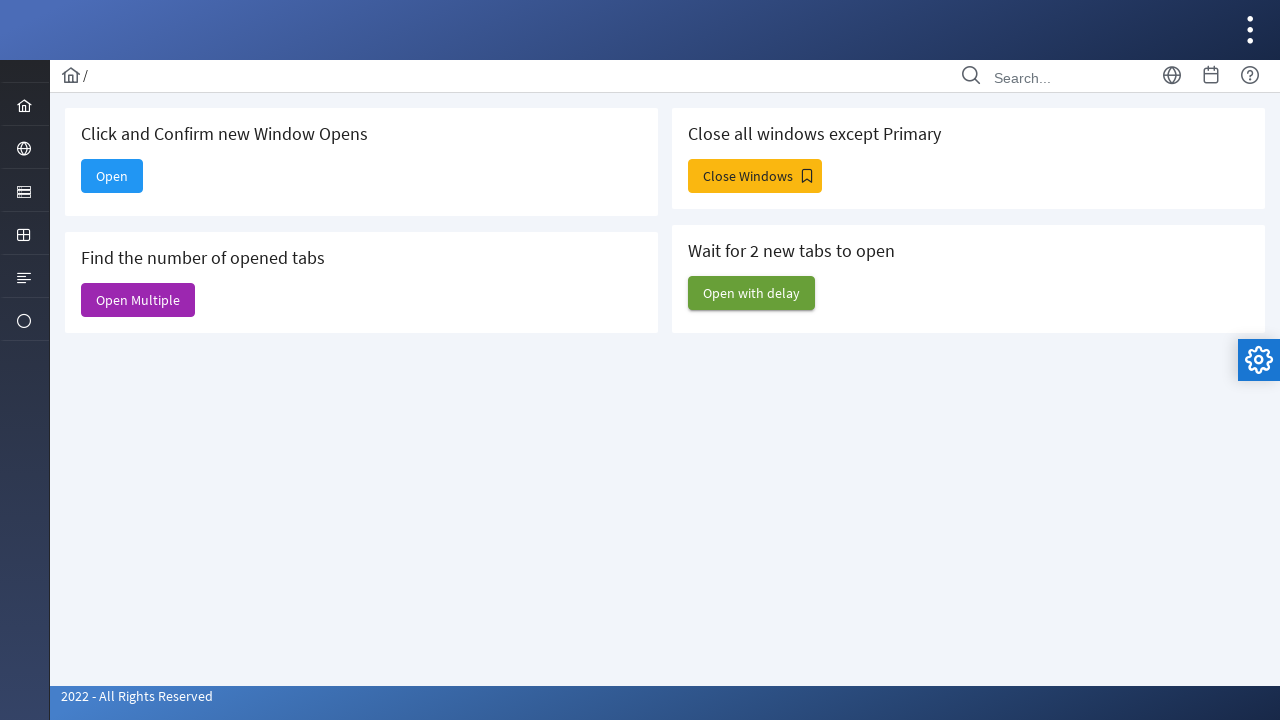

Clicked 'Open' button to open a new window at (112, 176) on xpath=//span[text()='Open']
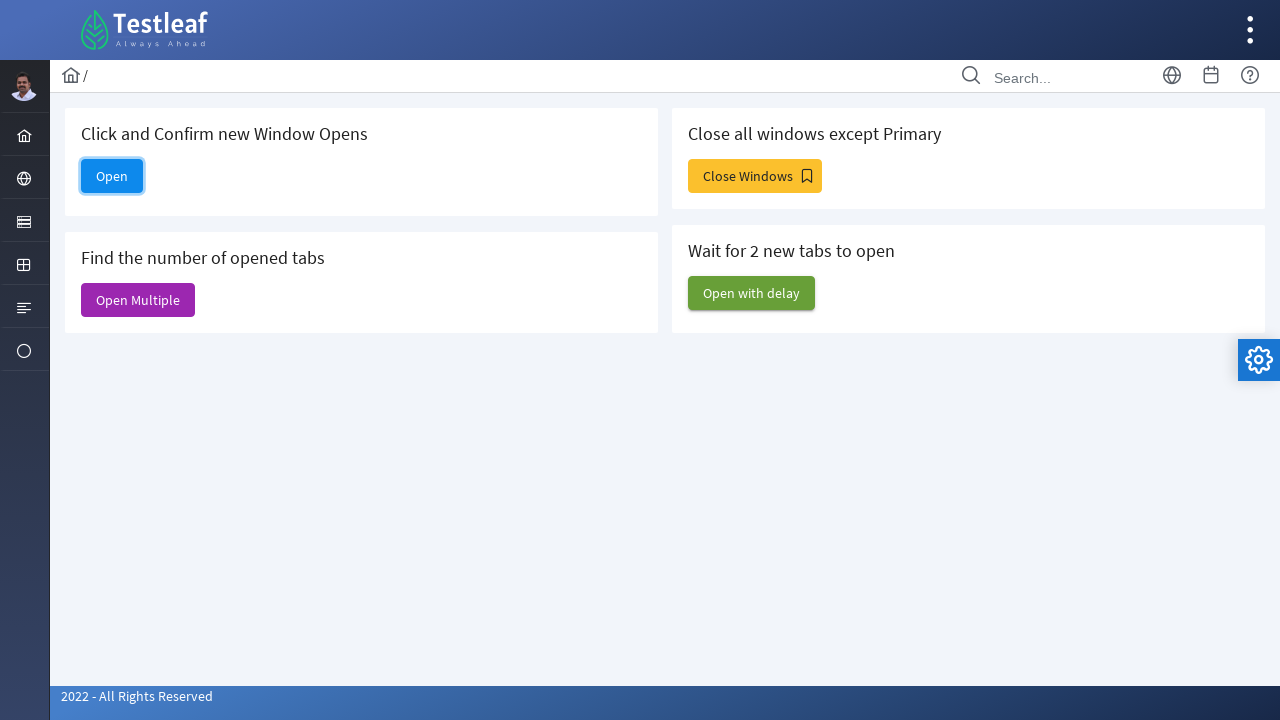

Retrieved page title: Window
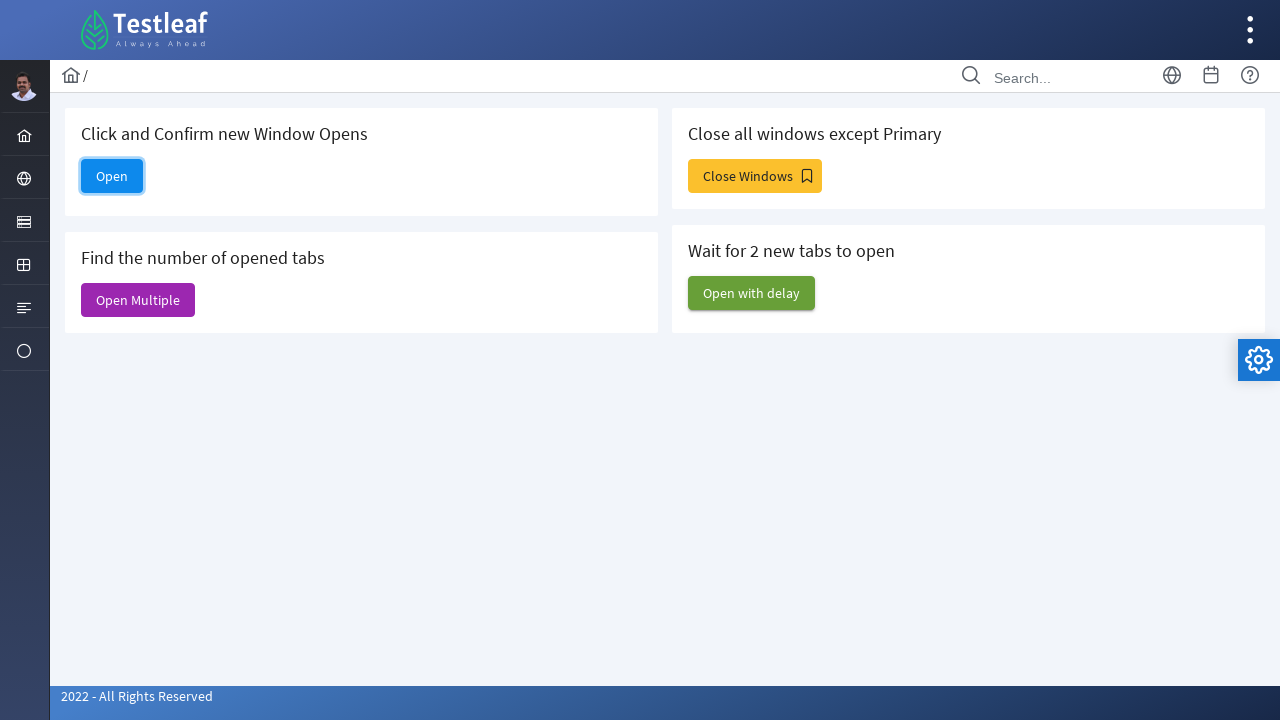

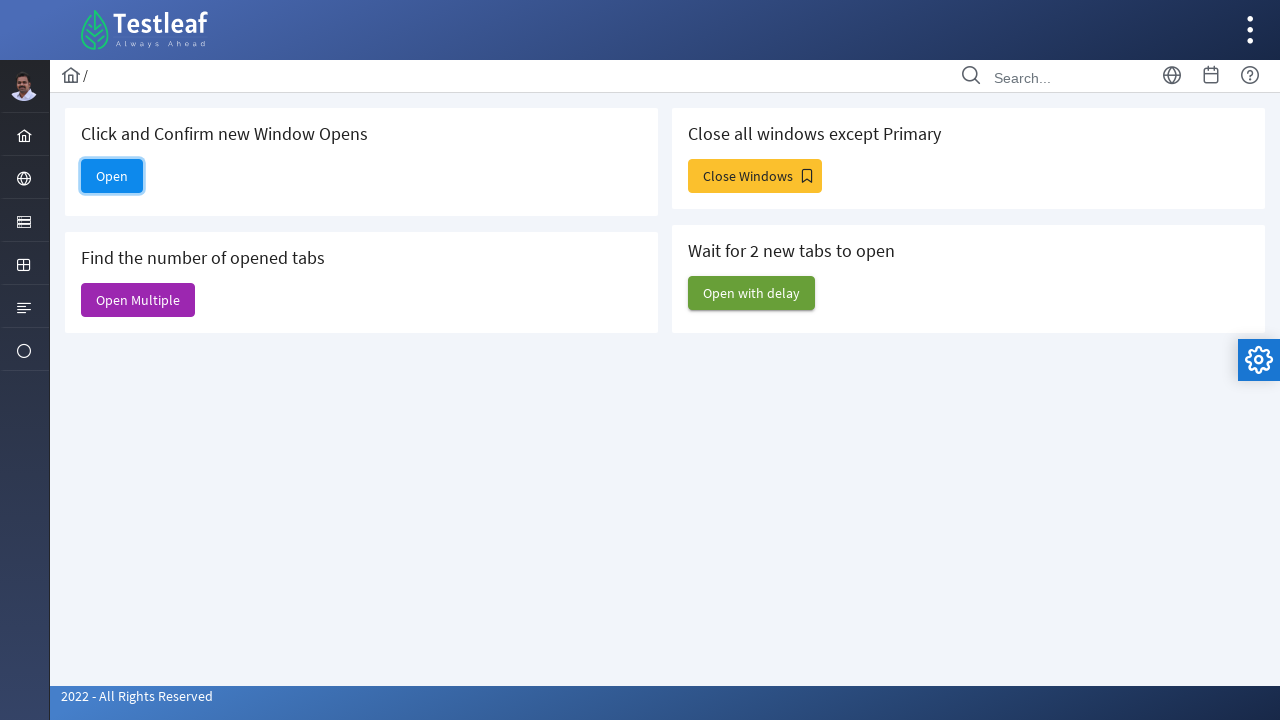